Tests the search functionality on an e-commerce book shop by entering a search term "for", clicking the search button, and verifying that the expected book results are displayed.

Starting URL: https://danube-web.shop/

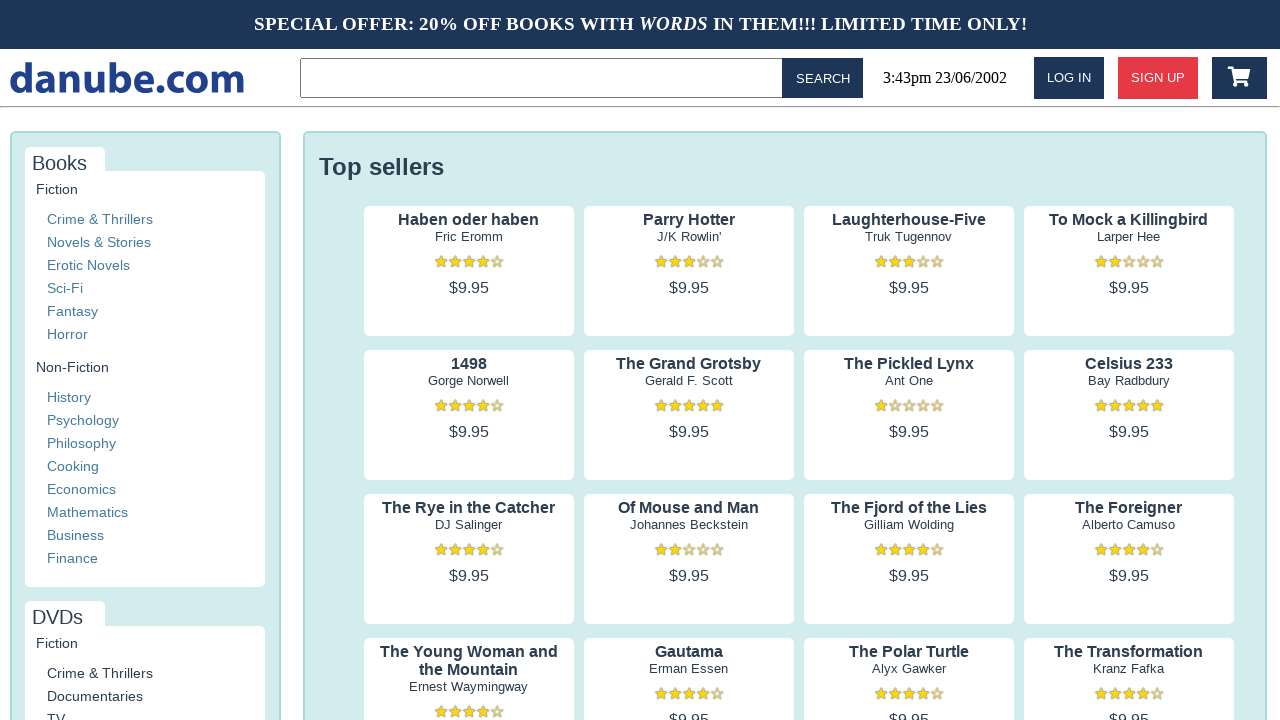

Clicked on search input field in topbar at (545, 78) on .topbar > input
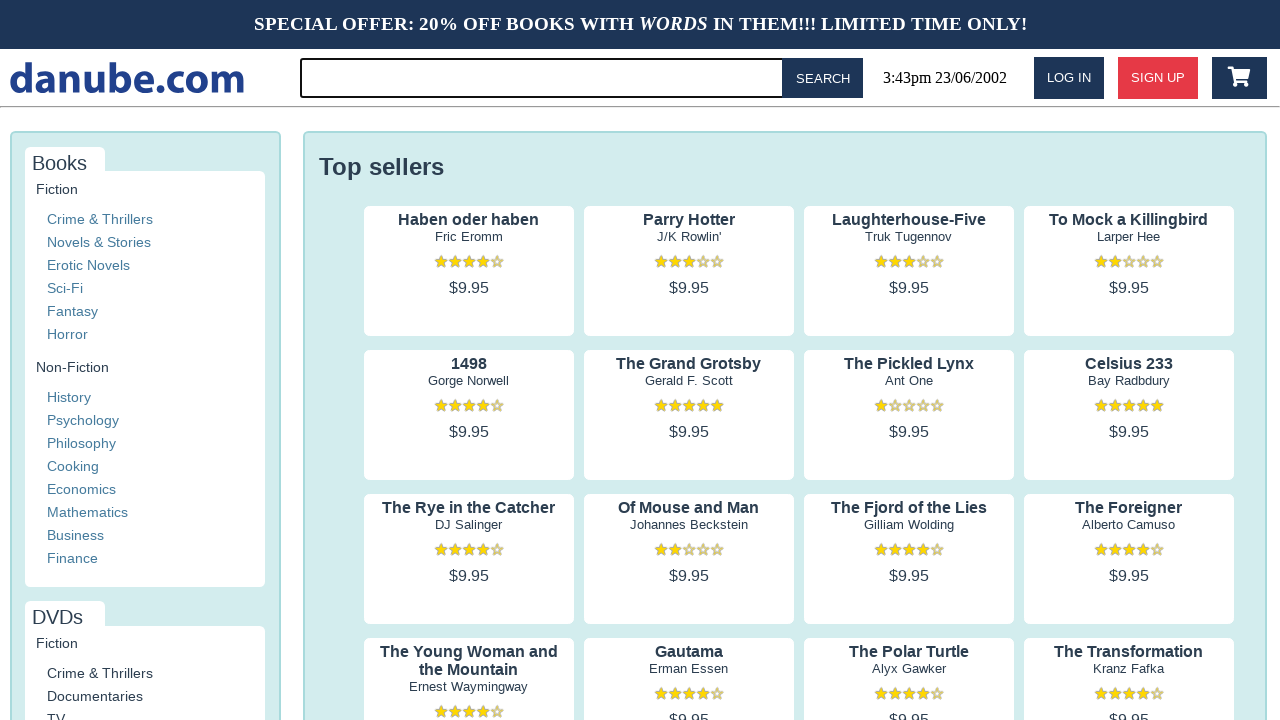

Typed search query 'for' into search field on .topbar > input
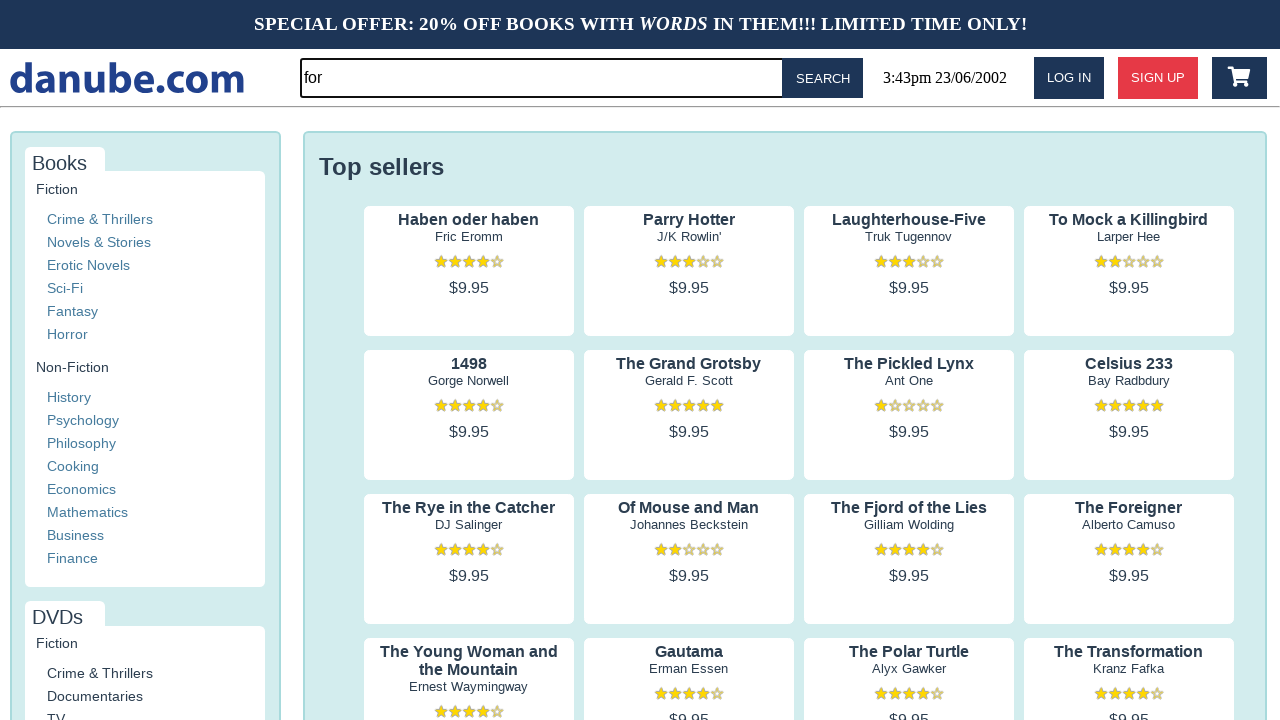

Clicked search button to execute search at (823, 78) on #button-search
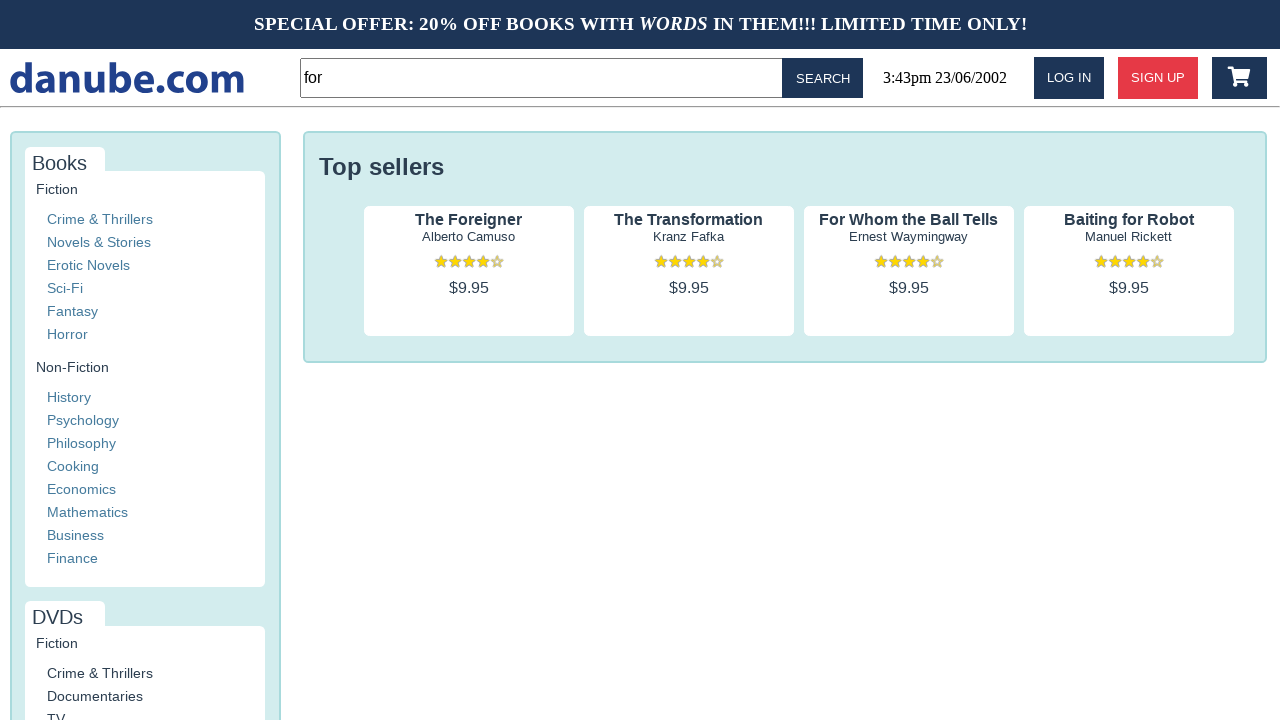

Search results loaded and first book title visible
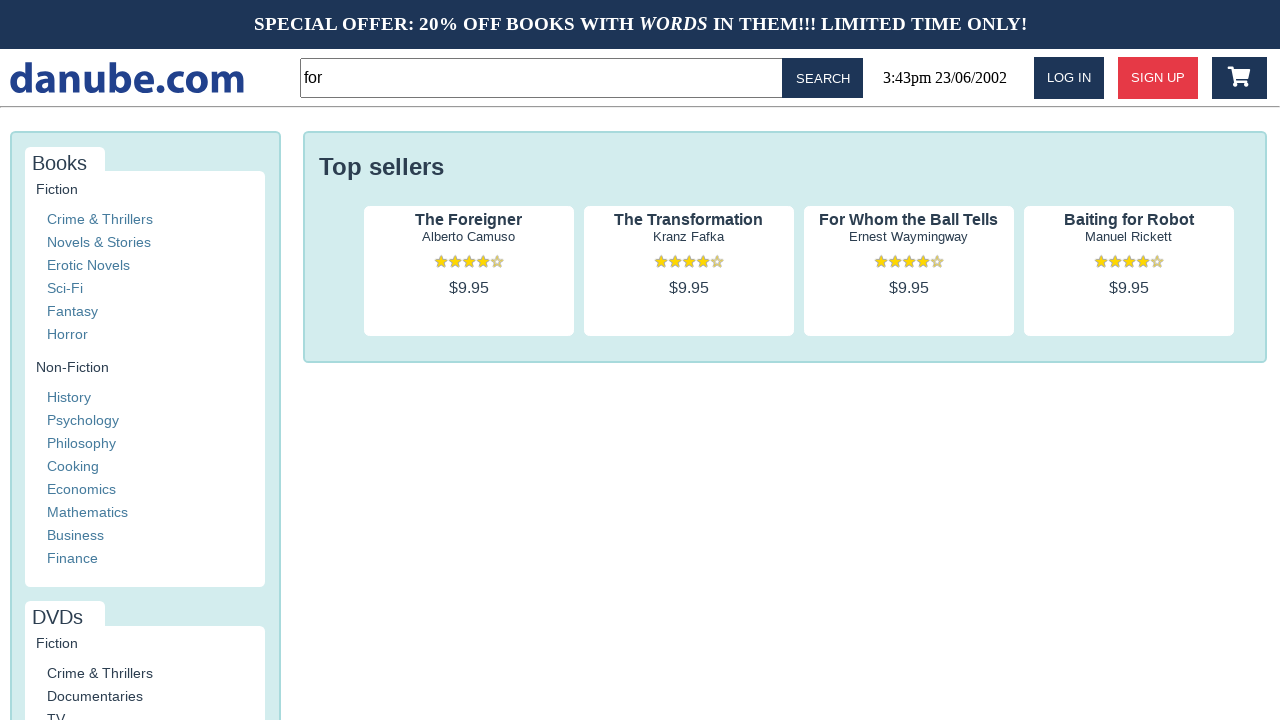

Verified 4 search results are displayed
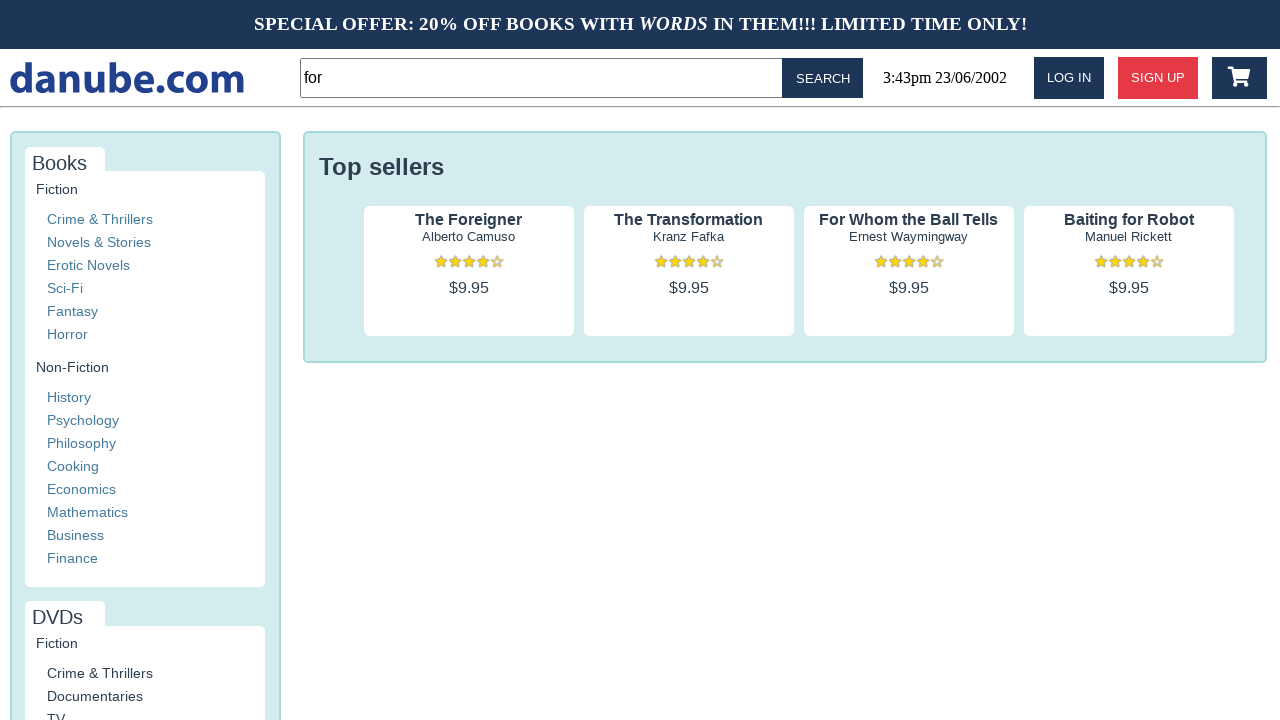

Verified book title 'The Foreigner' is in expected results
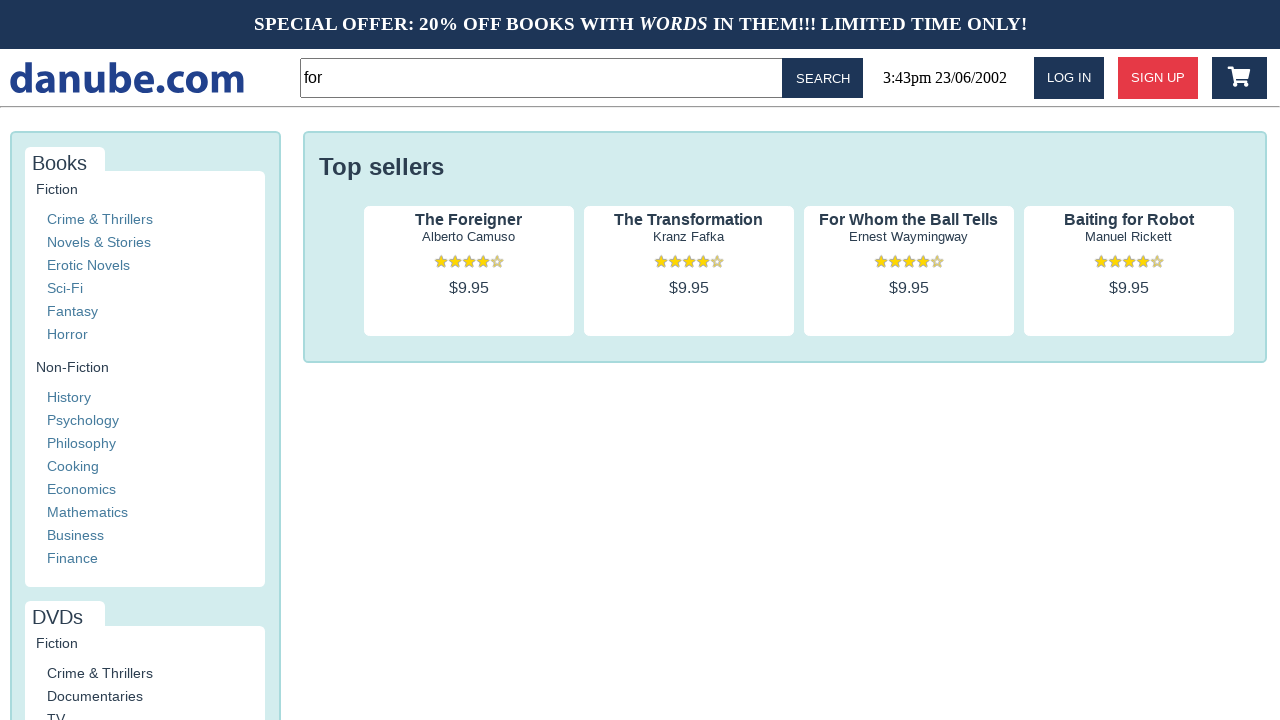

Verified book title 'The Transformation' is in expected results
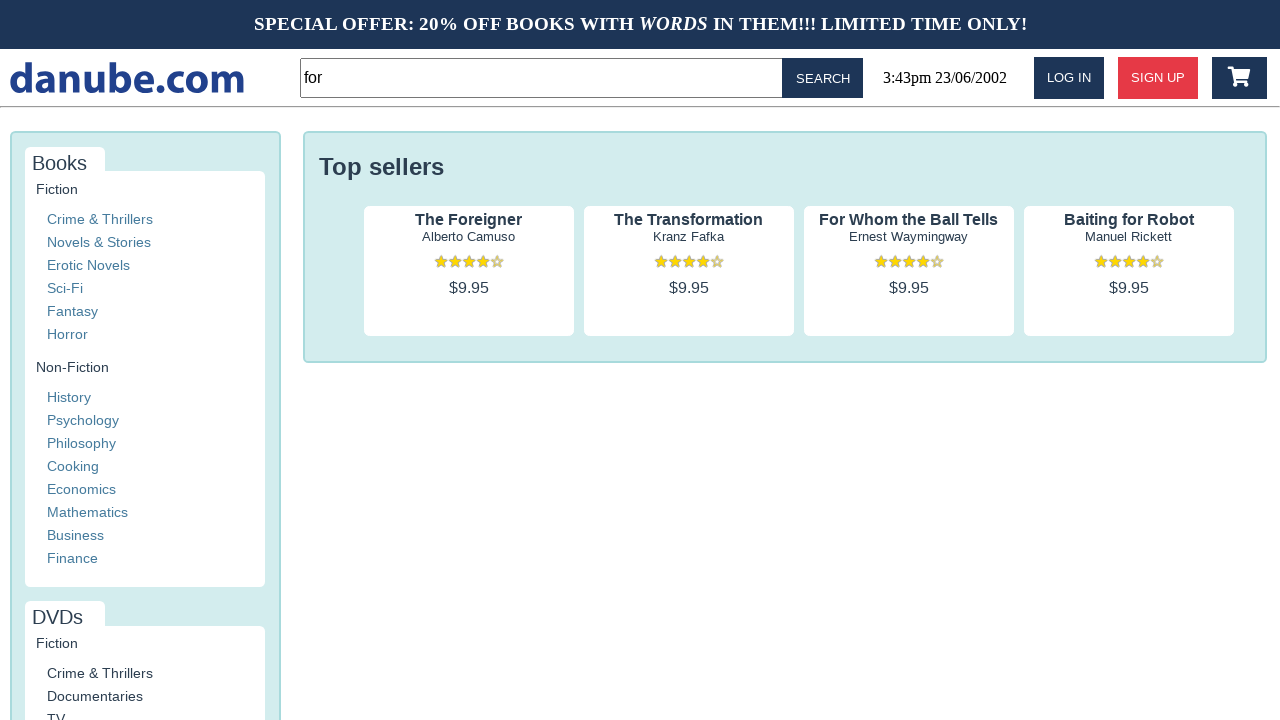

Verified book title 'For Whom the Ball Tells' is in expected results
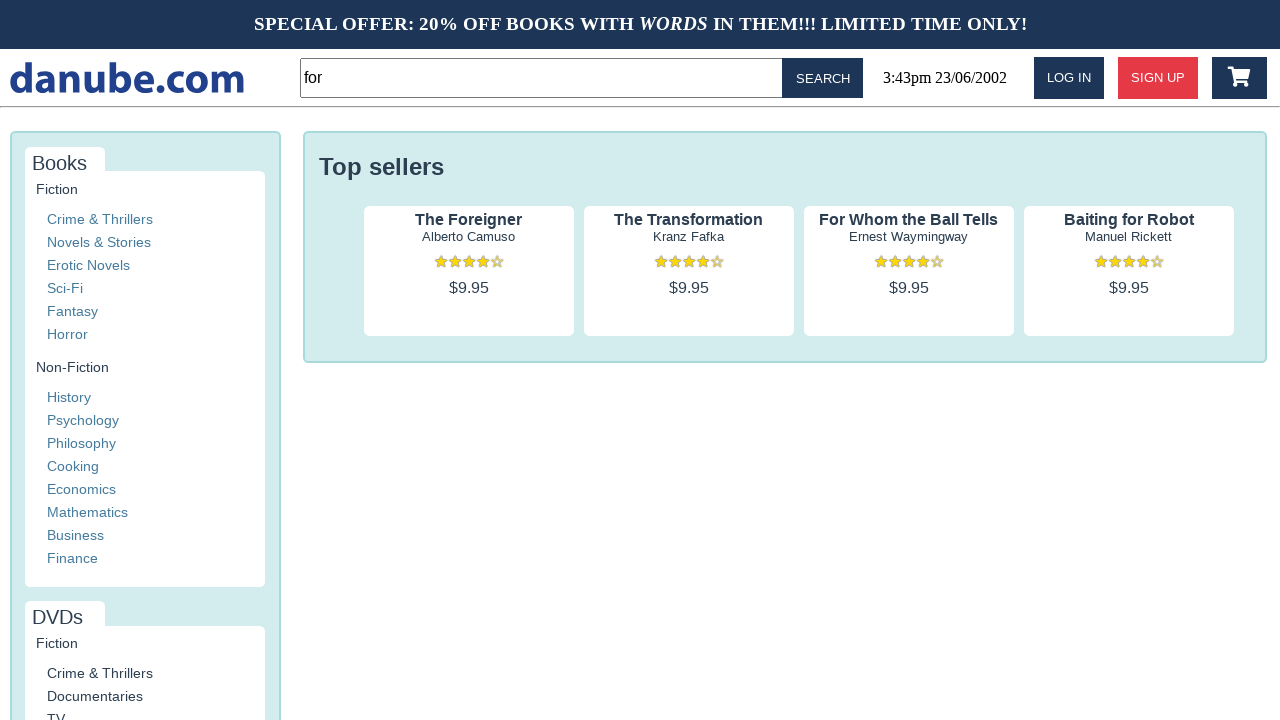

Verified book title 'Baiting for Robot' is in expected results
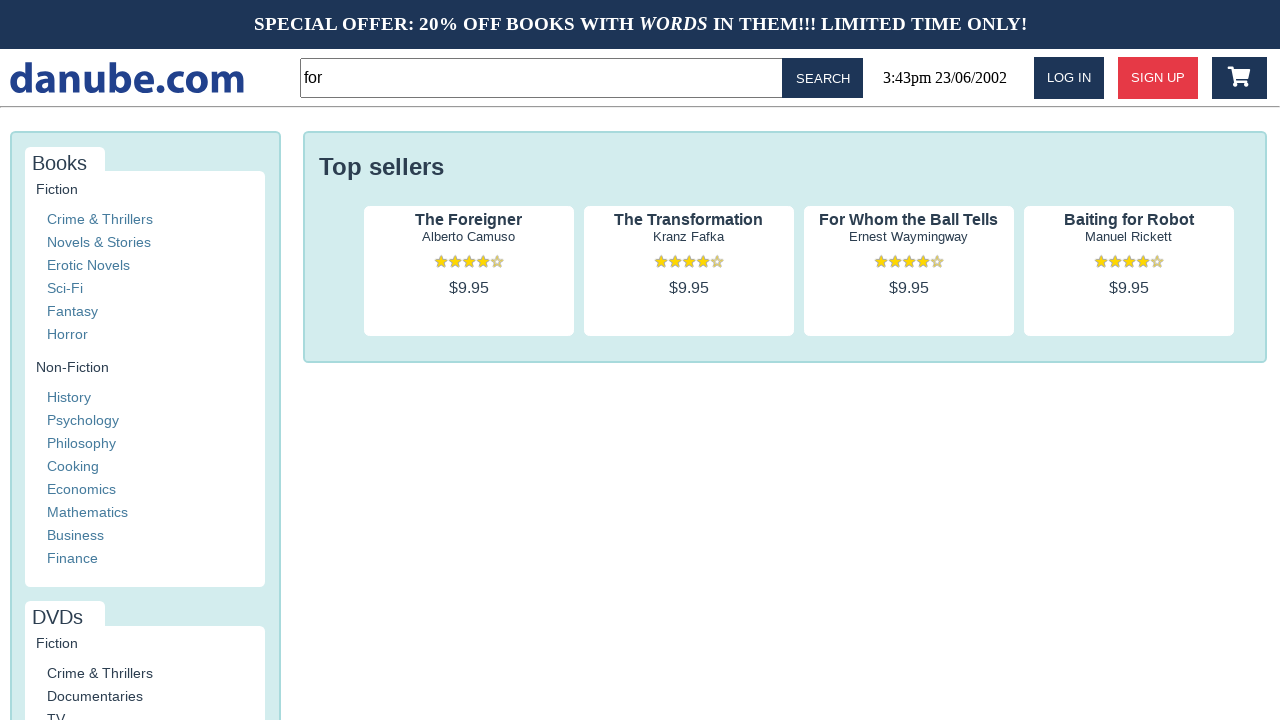

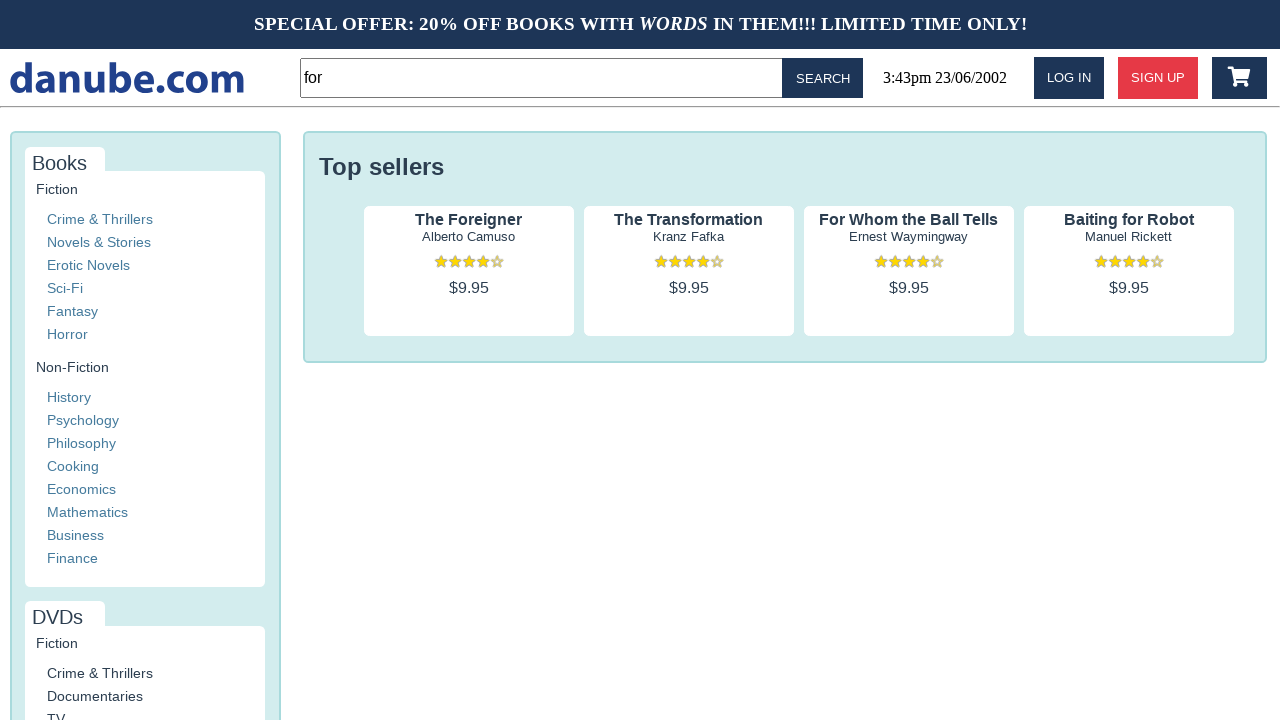